Navigates to Greens Technology page and verifies address information is displayed

Starting URL: https://greenstech.in/selenium-course-content.html

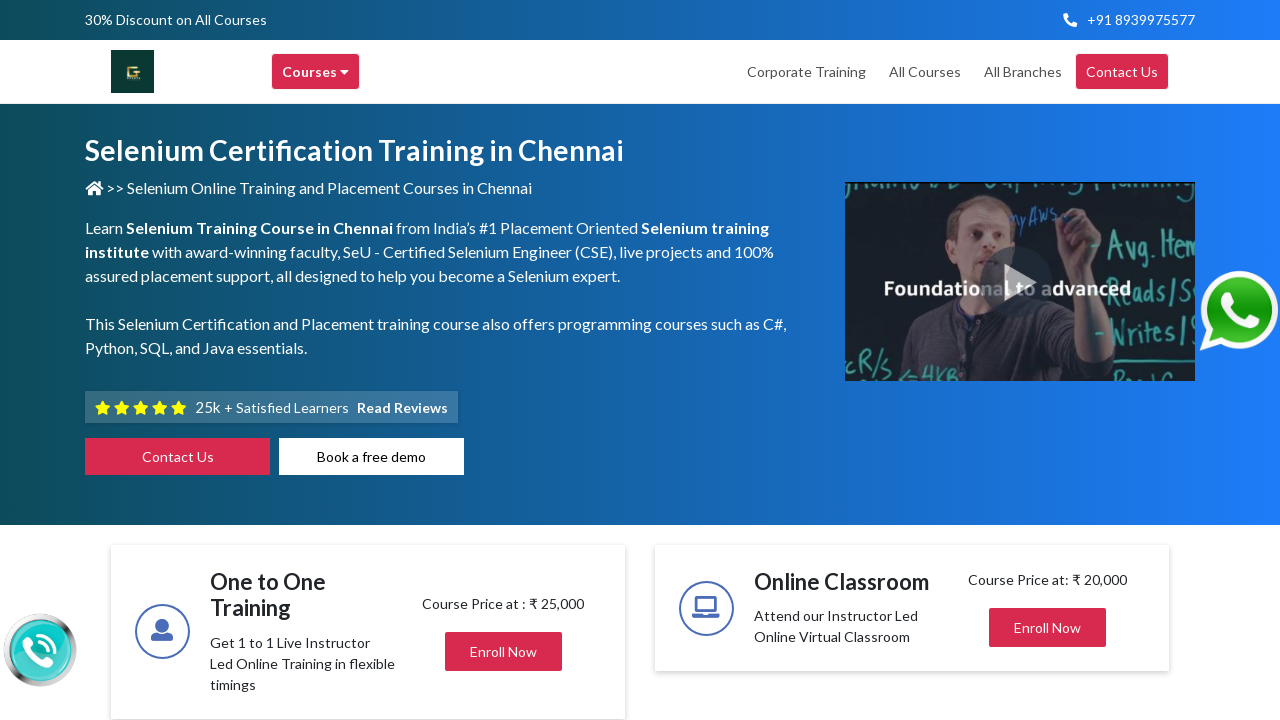

Waited for address heading with 'Greens' text to be visible
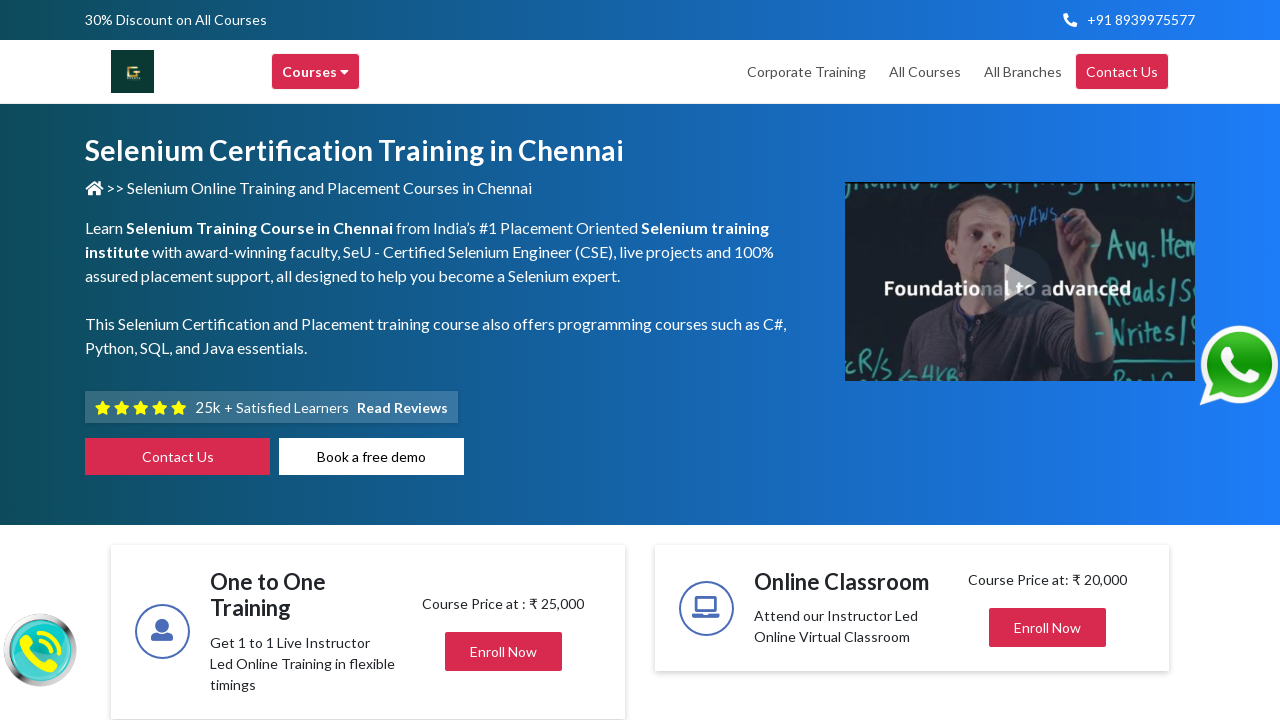

Waited for mail-info paragraph to be visible
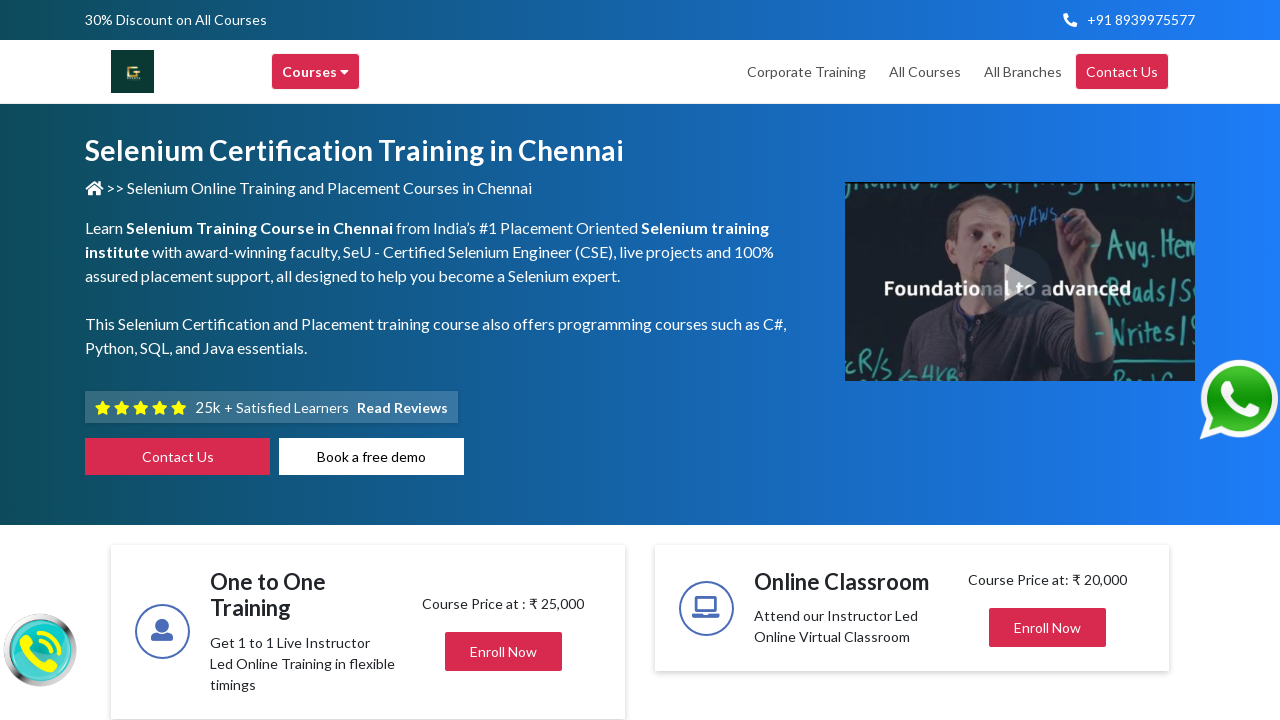

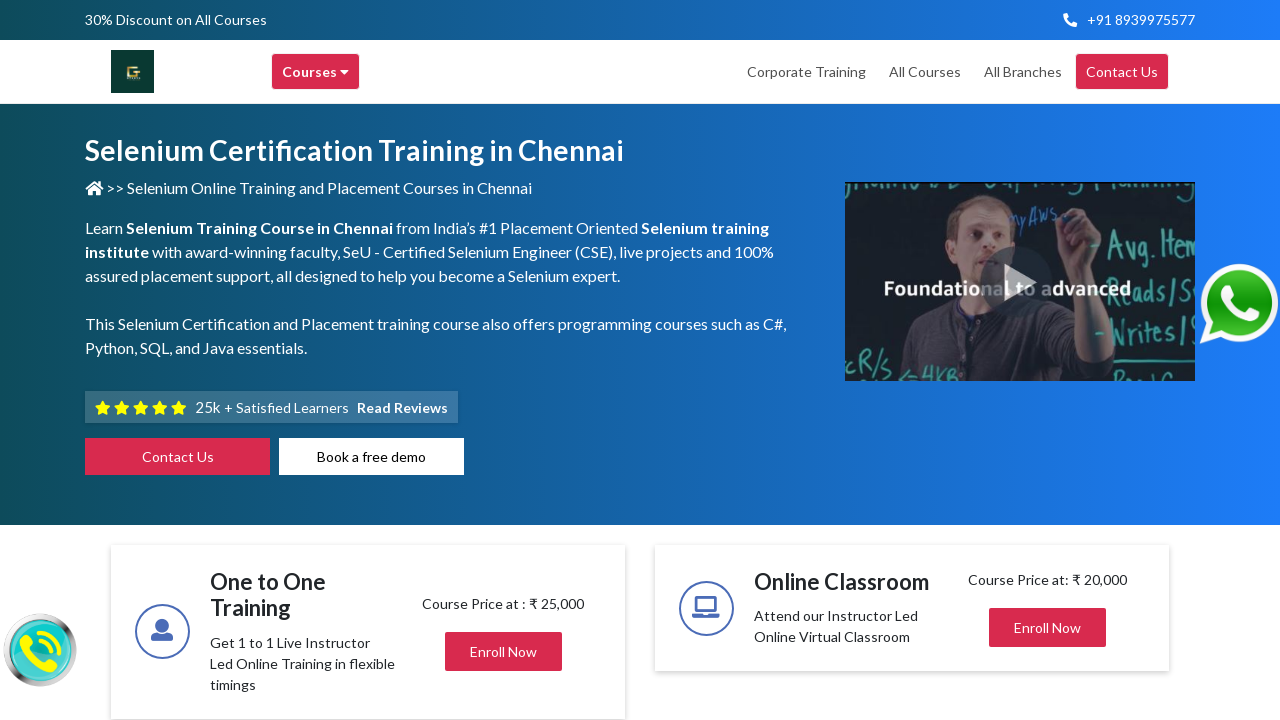